Navigates to the Omayo blog website to demonstrate browser automation capabilities

Starting URL: http://omayo.blogspot.com/

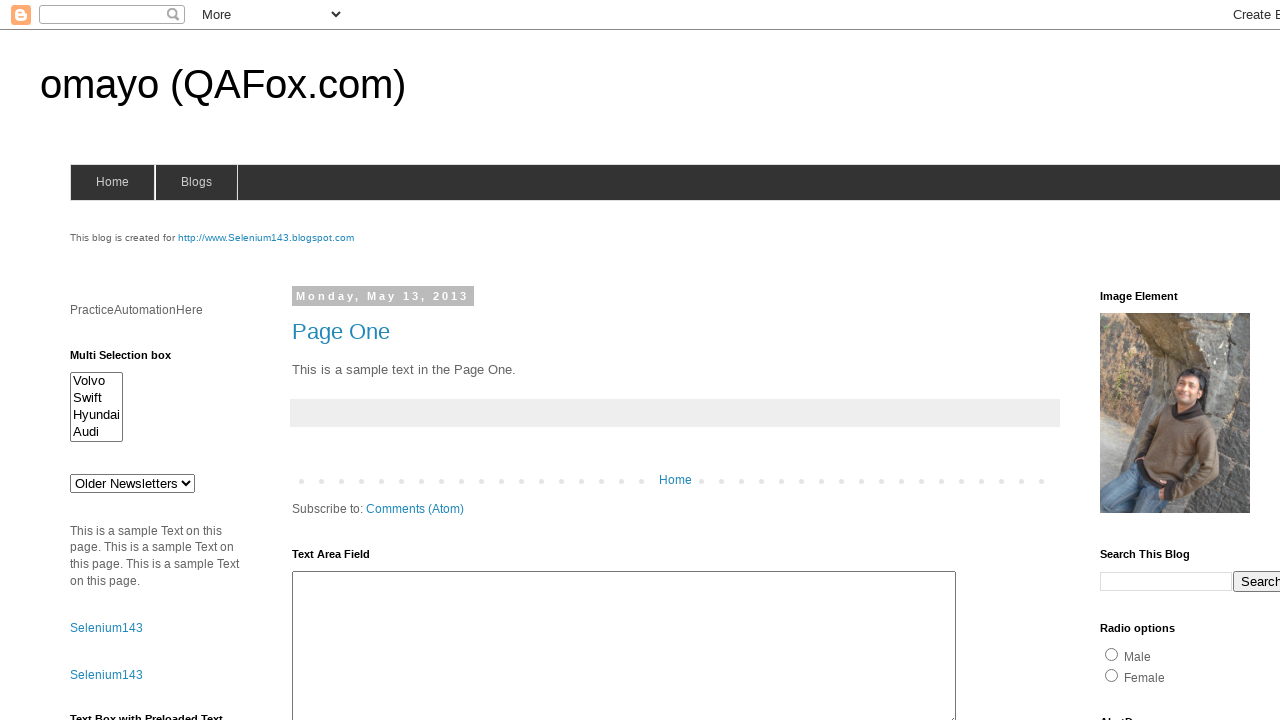

Navigated to Omayo blog website
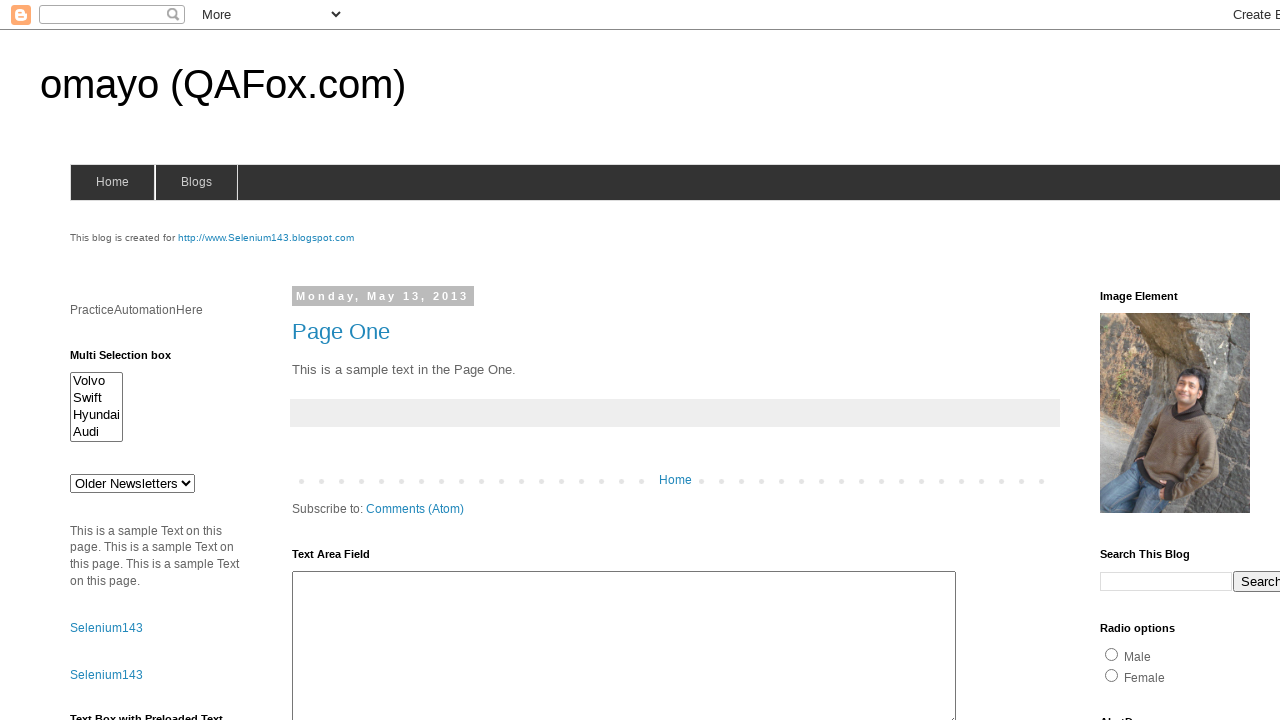

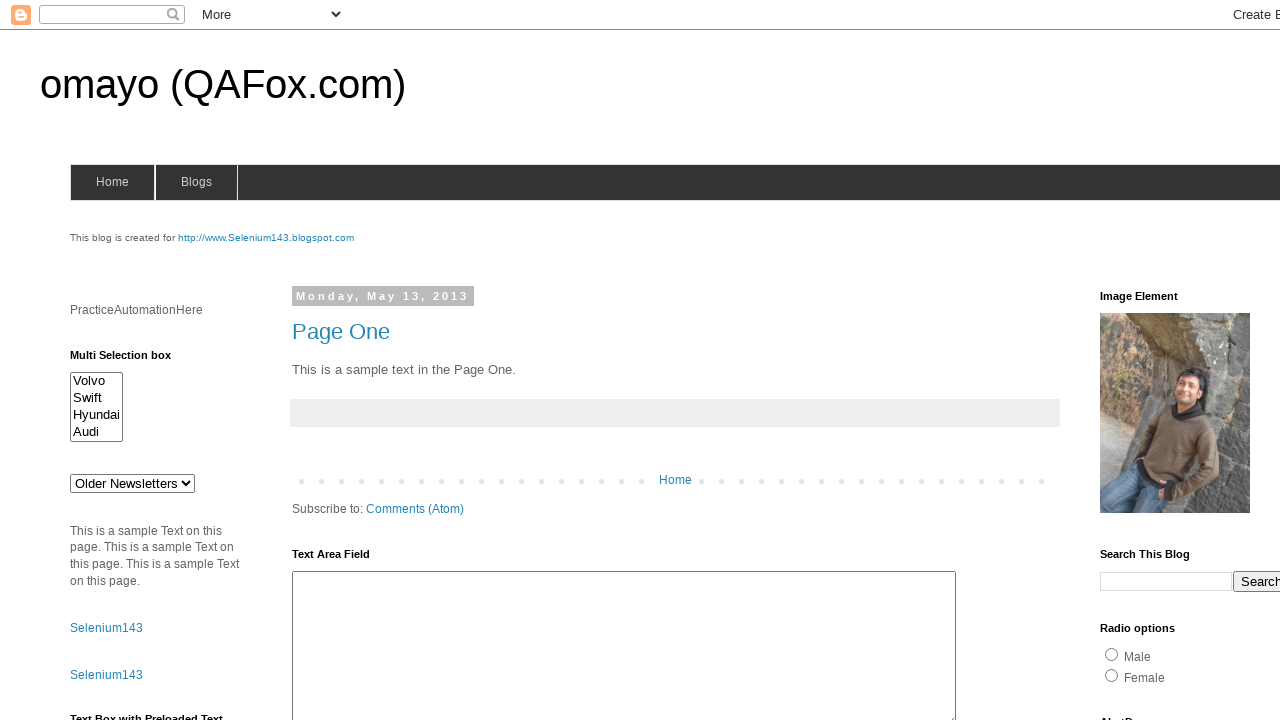